Tests finding multiple elements on the page

Starting URL: https://webdriver.io

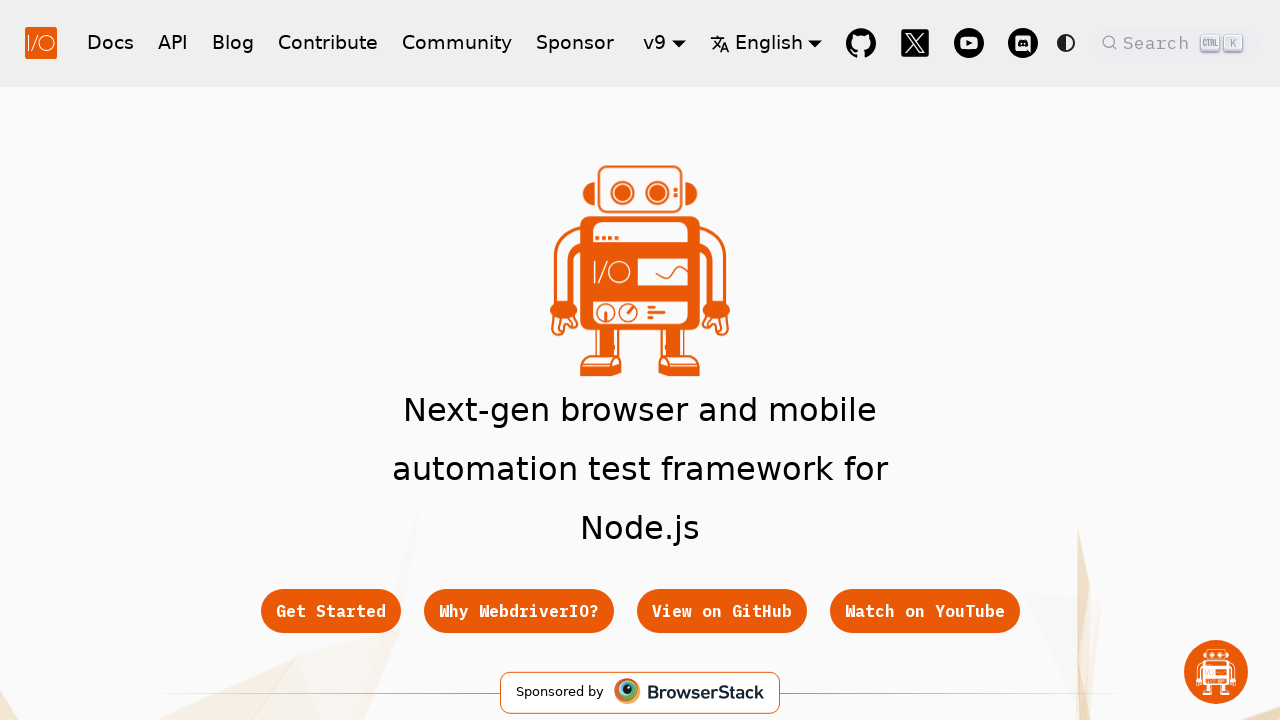

Navigated to https://webdriver.io
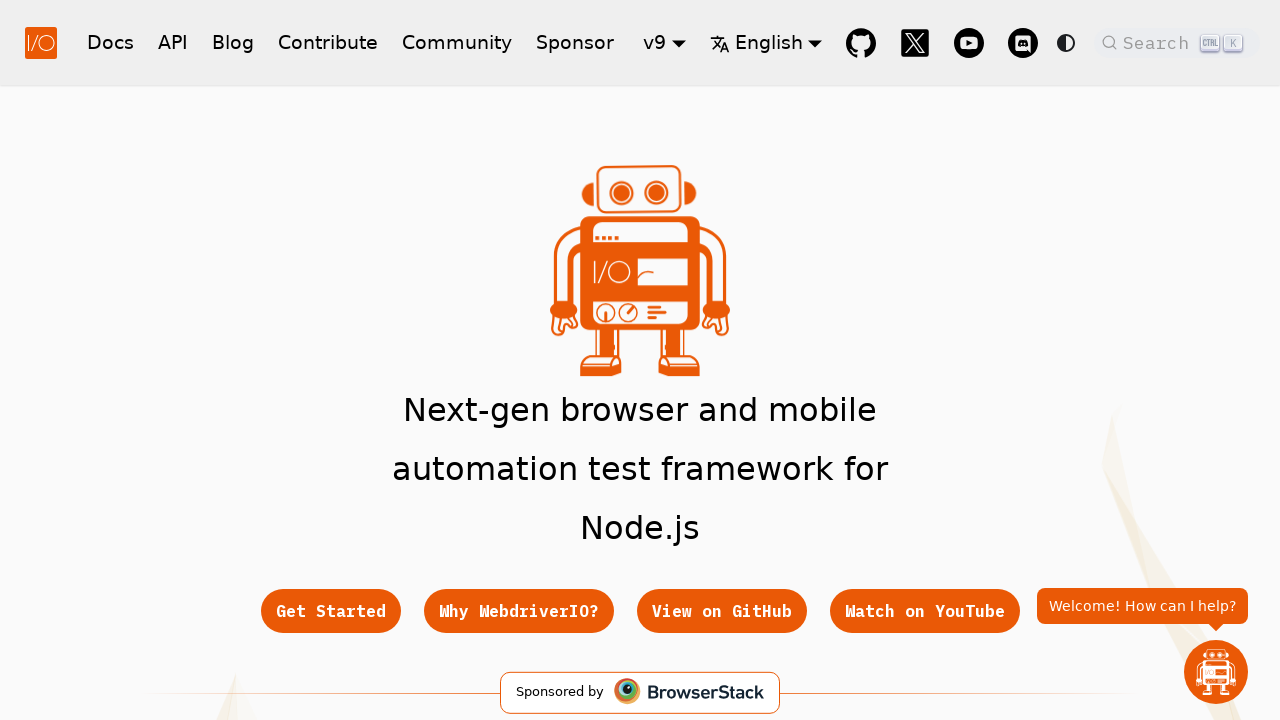

Located all img elements on the page
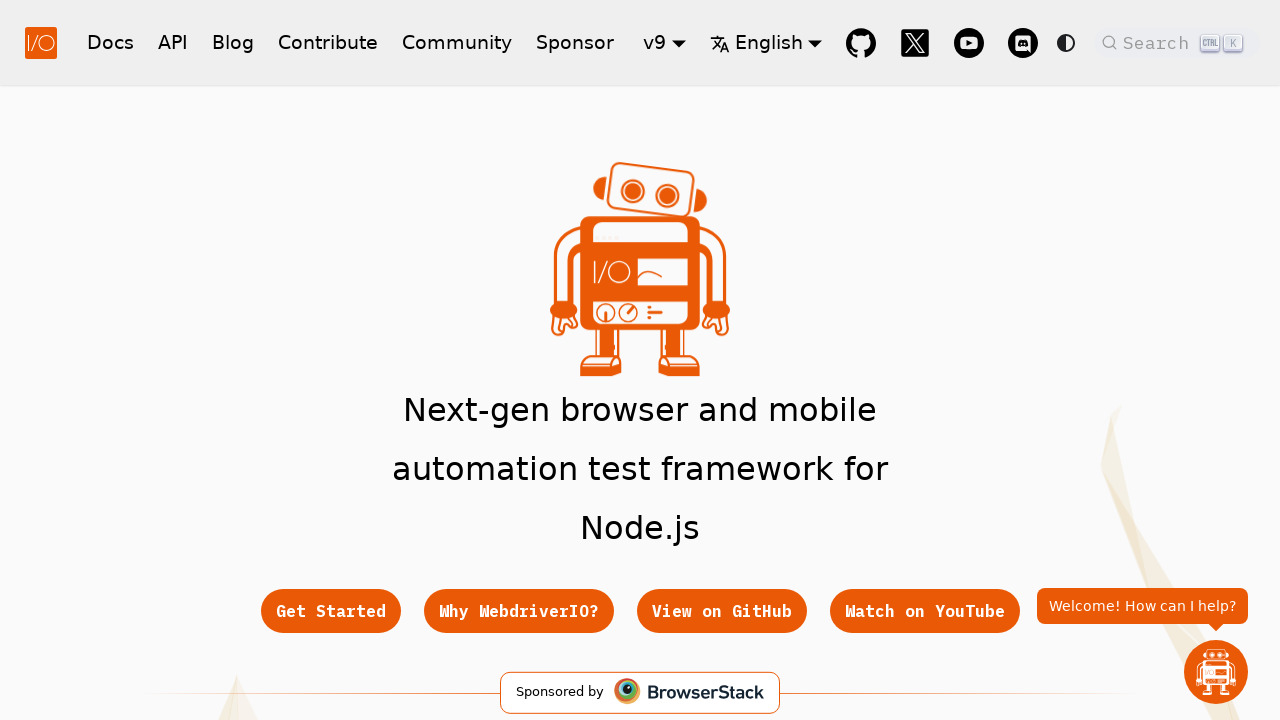

Found 137 image elements on the page
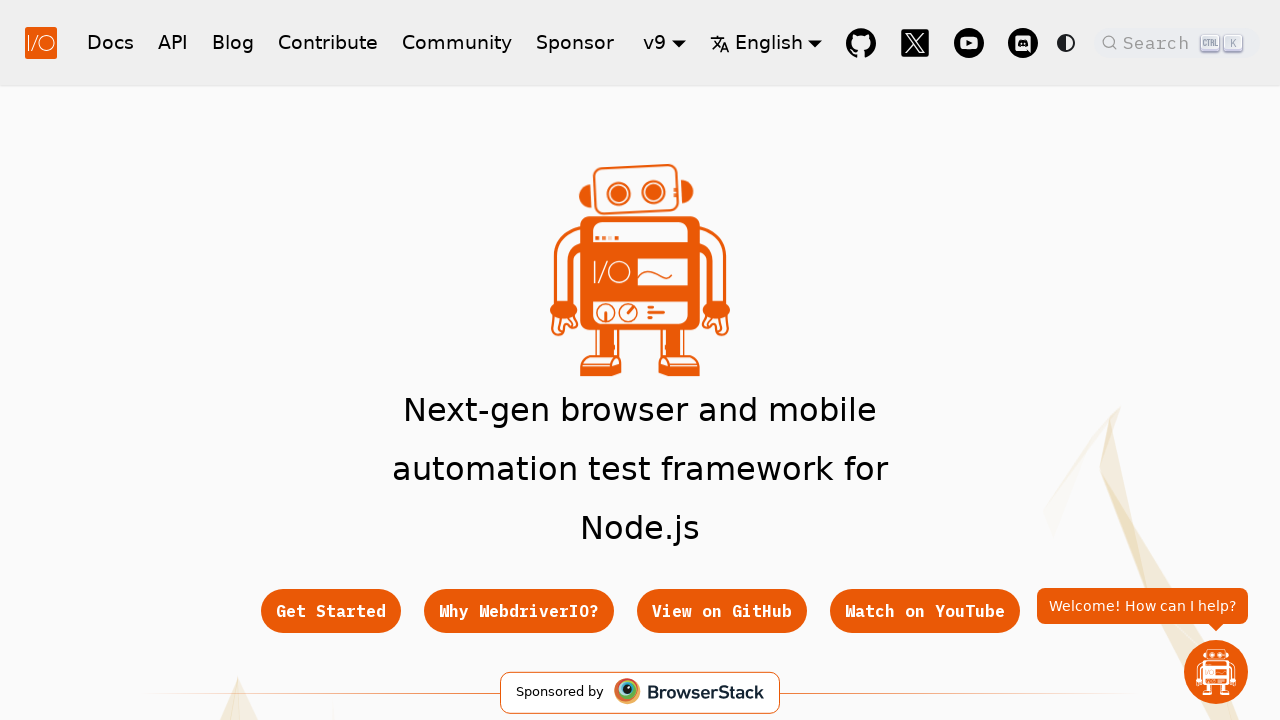

Assertion passed: at least one image element exists
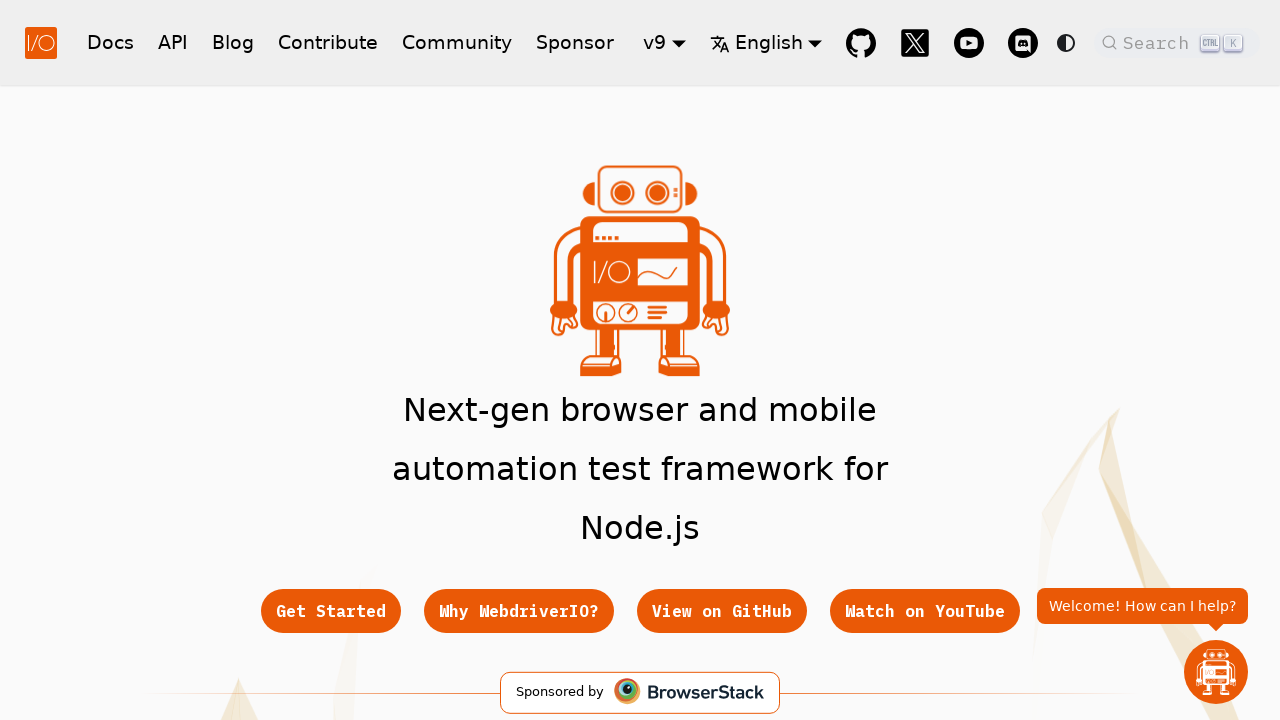

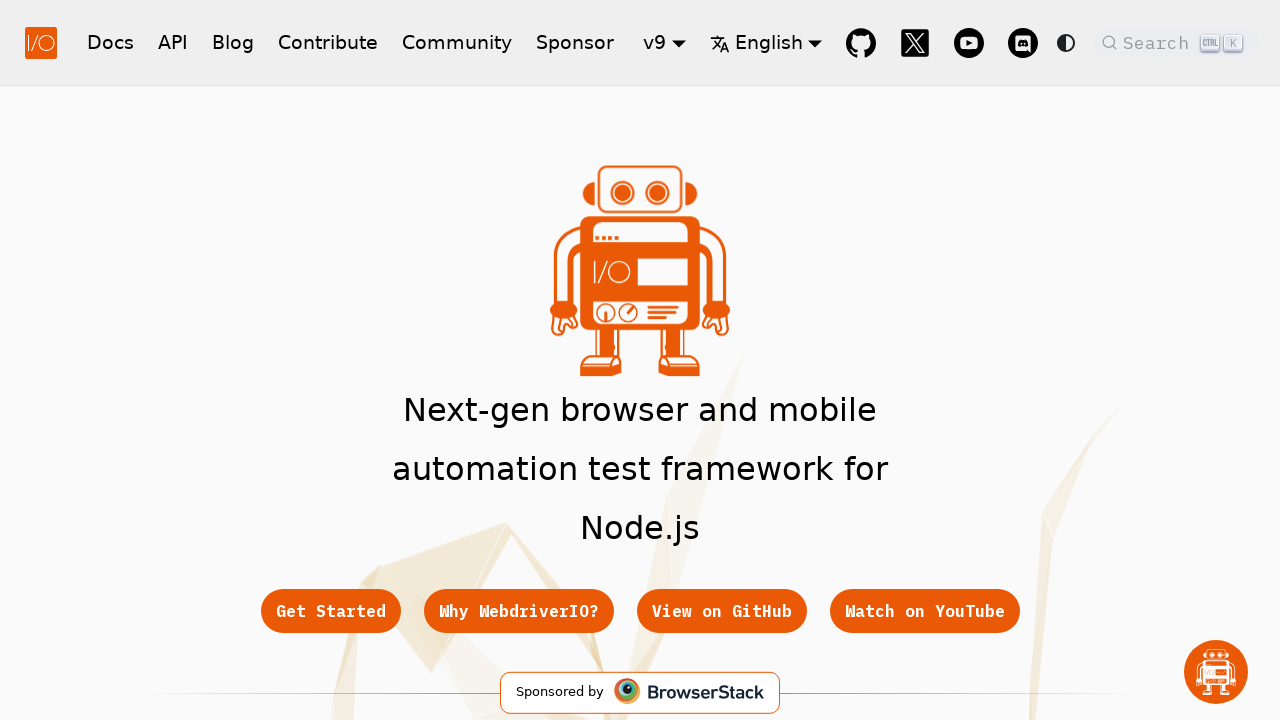